Tests waitForEnabled functionality by clicking a button and waiting for an input field to become enabled

Starting URL: https://the-internet.herokuapp.com/dynamic_controls

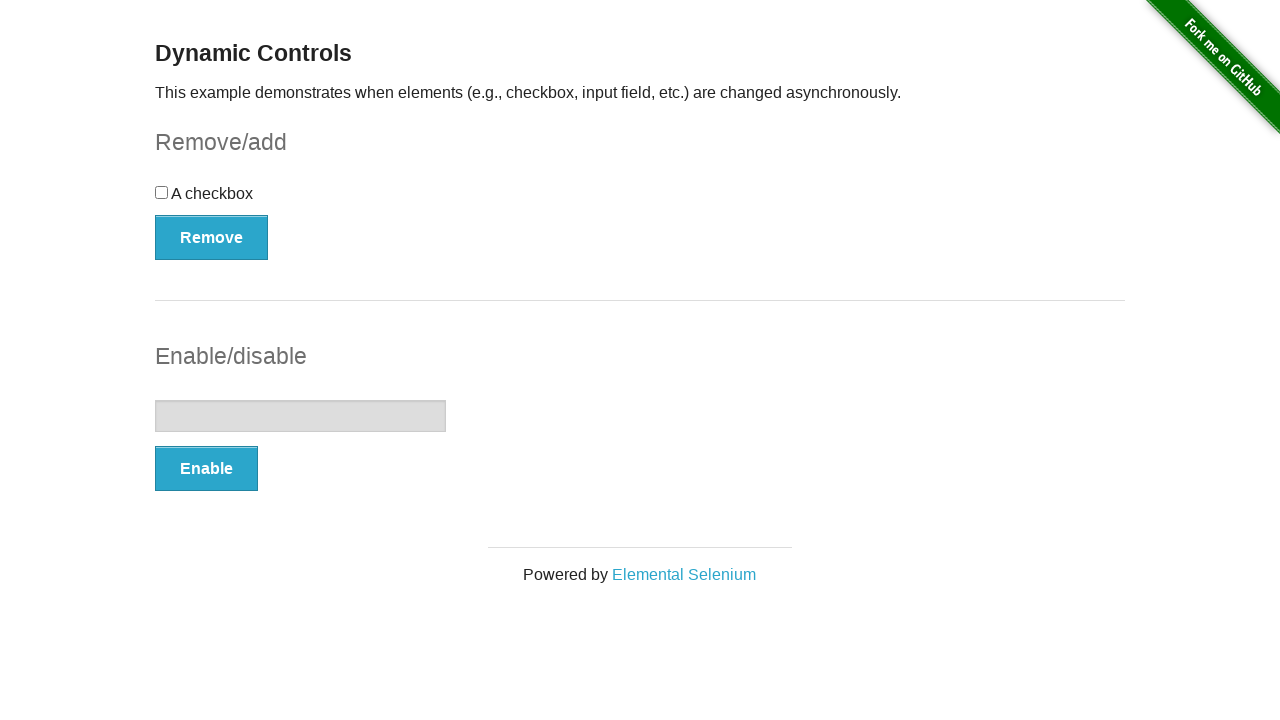

Clicked the enable button at (206, 469) on #input-example button
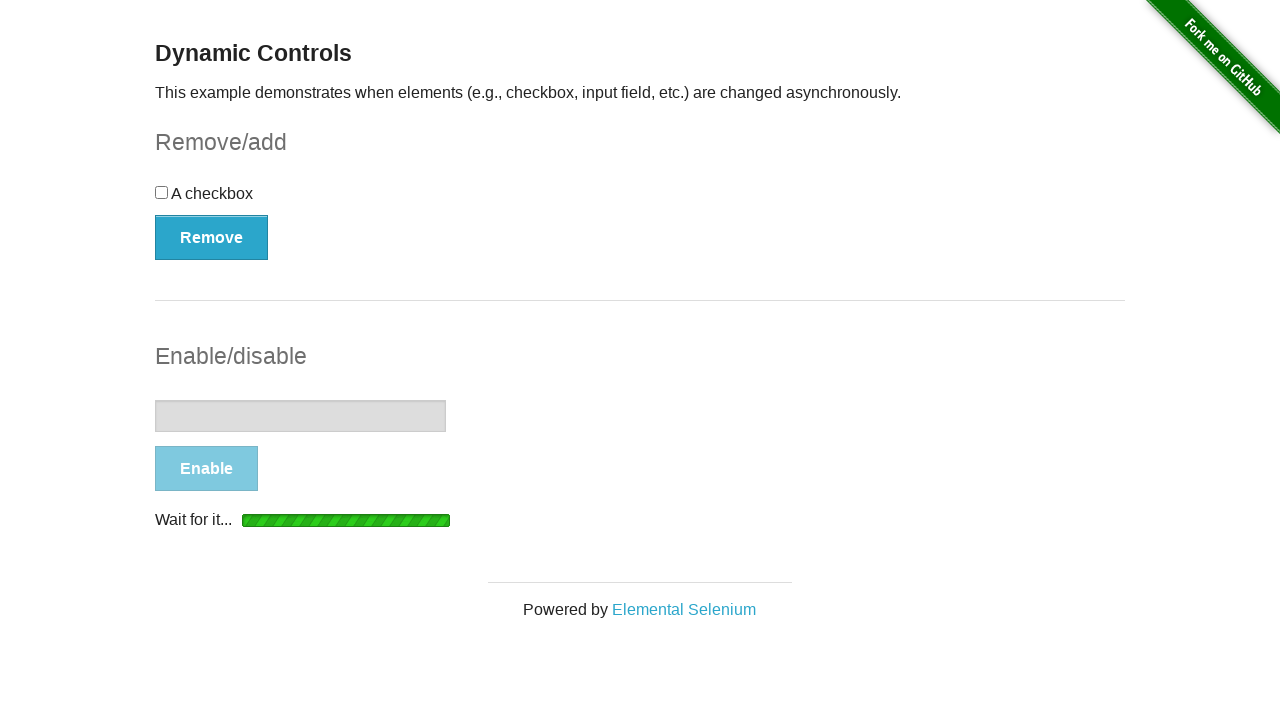

Input field became enabled
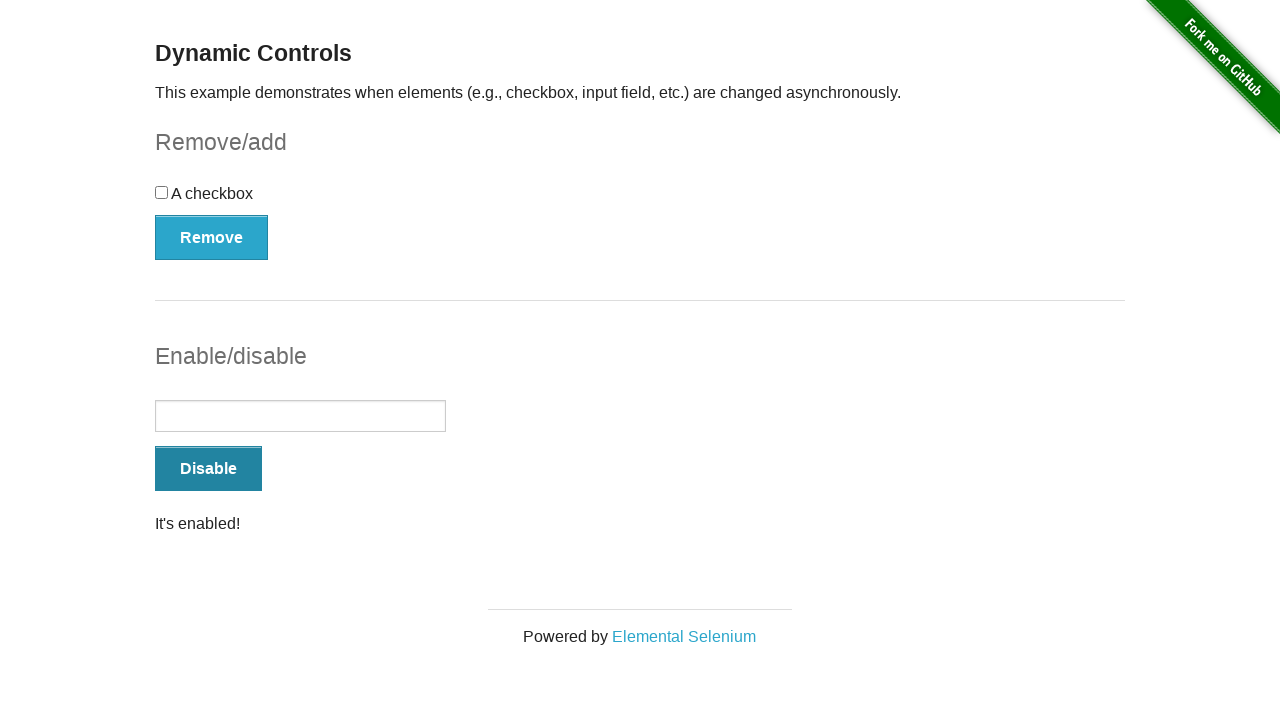

Filled the enabled input field with 'test' on #input-example input
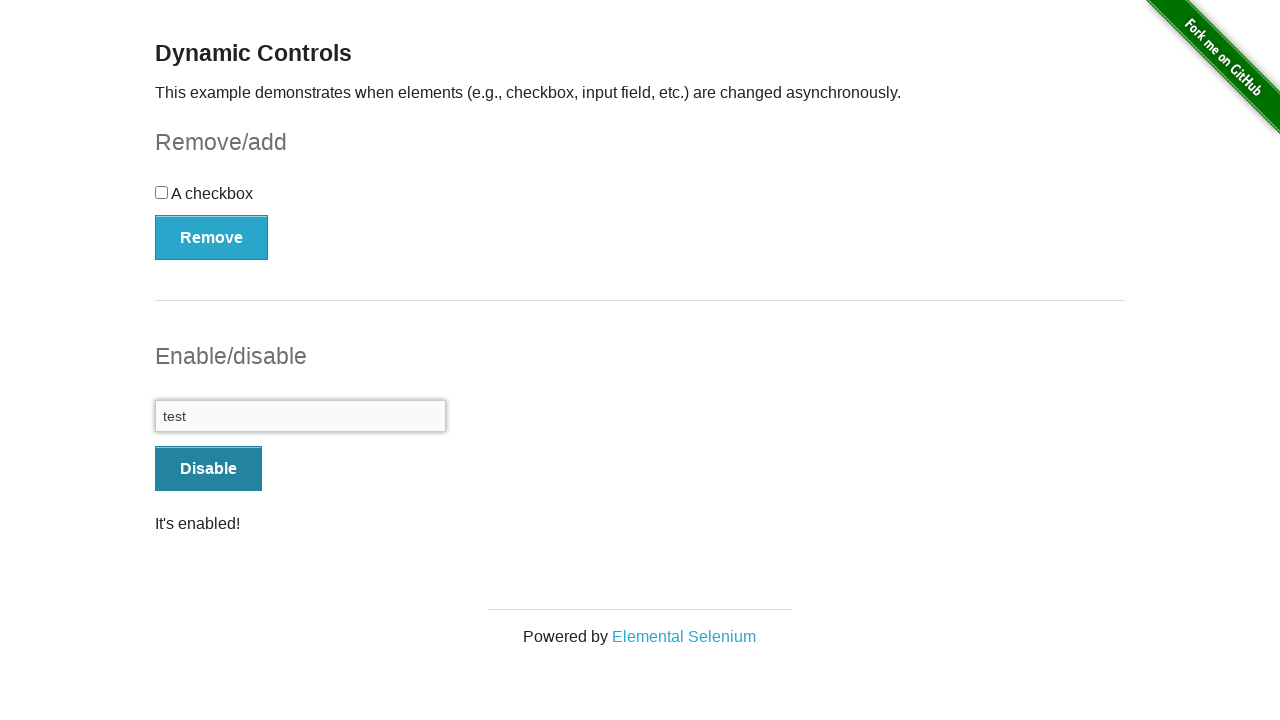

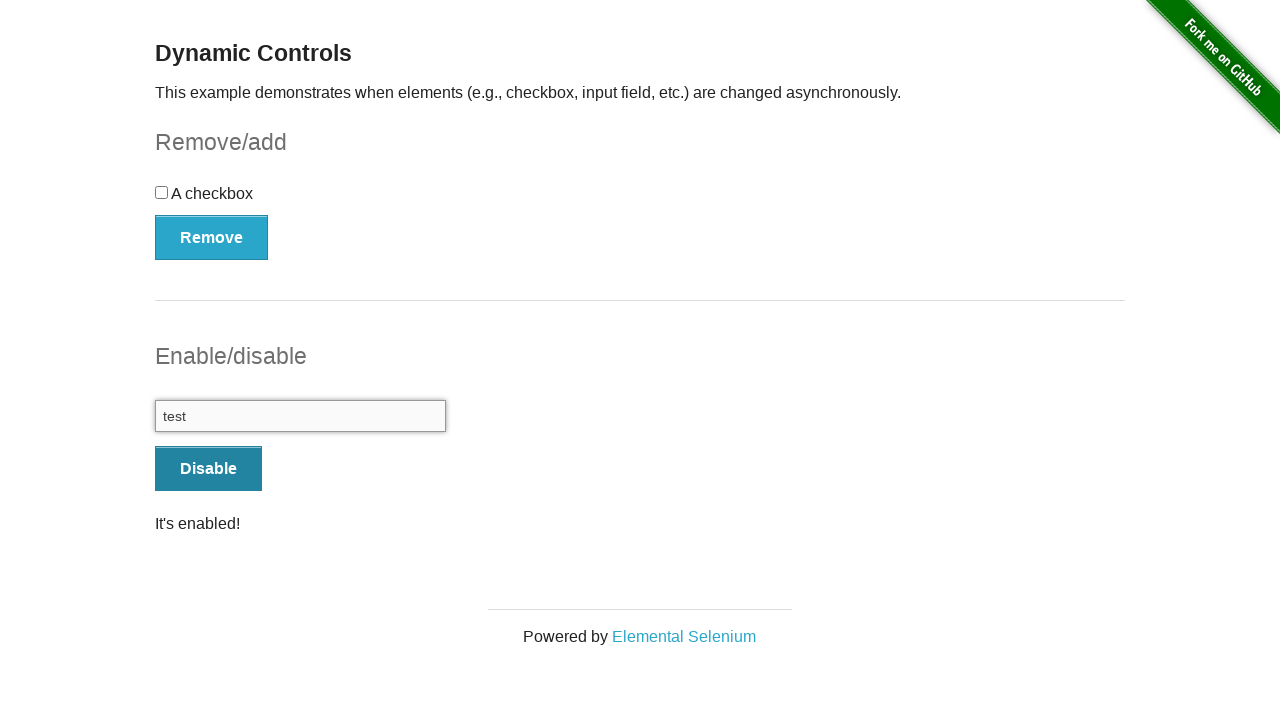